Opens the Samsung website and maximizes the browser window

Starting URL: https://www.samsung.com

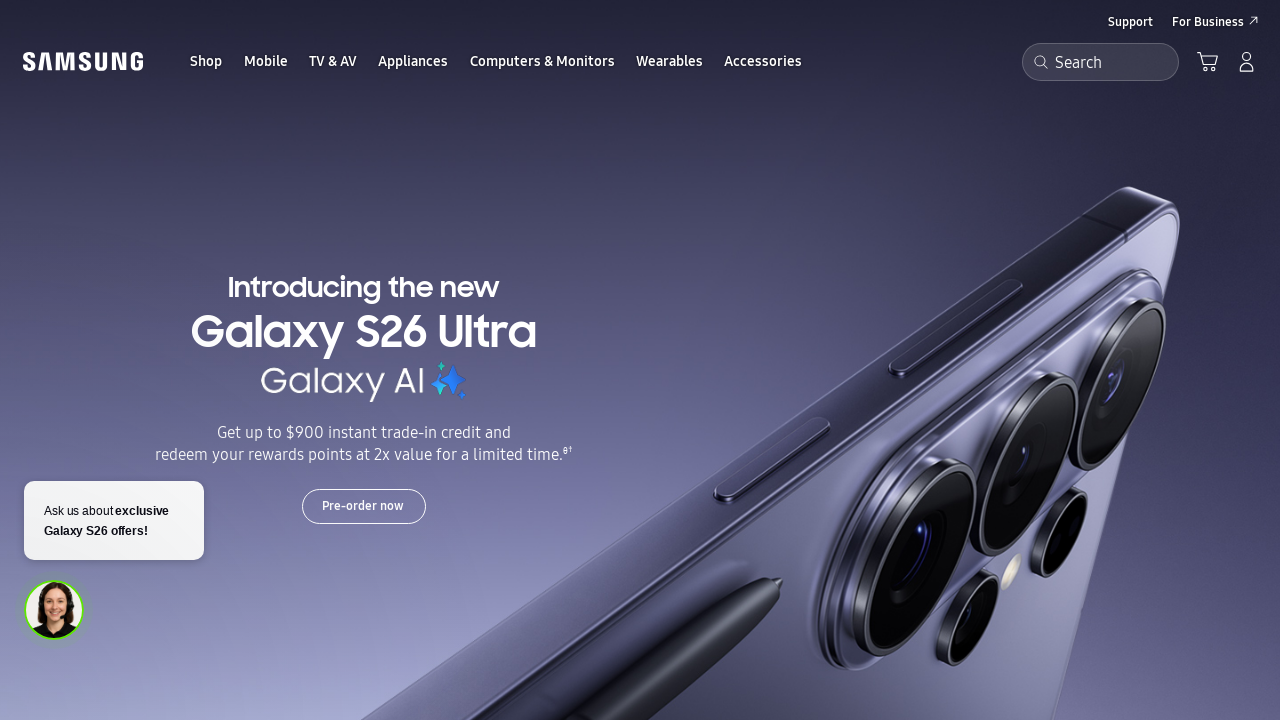

Waited for Samsung website to load (DOM content interactive)
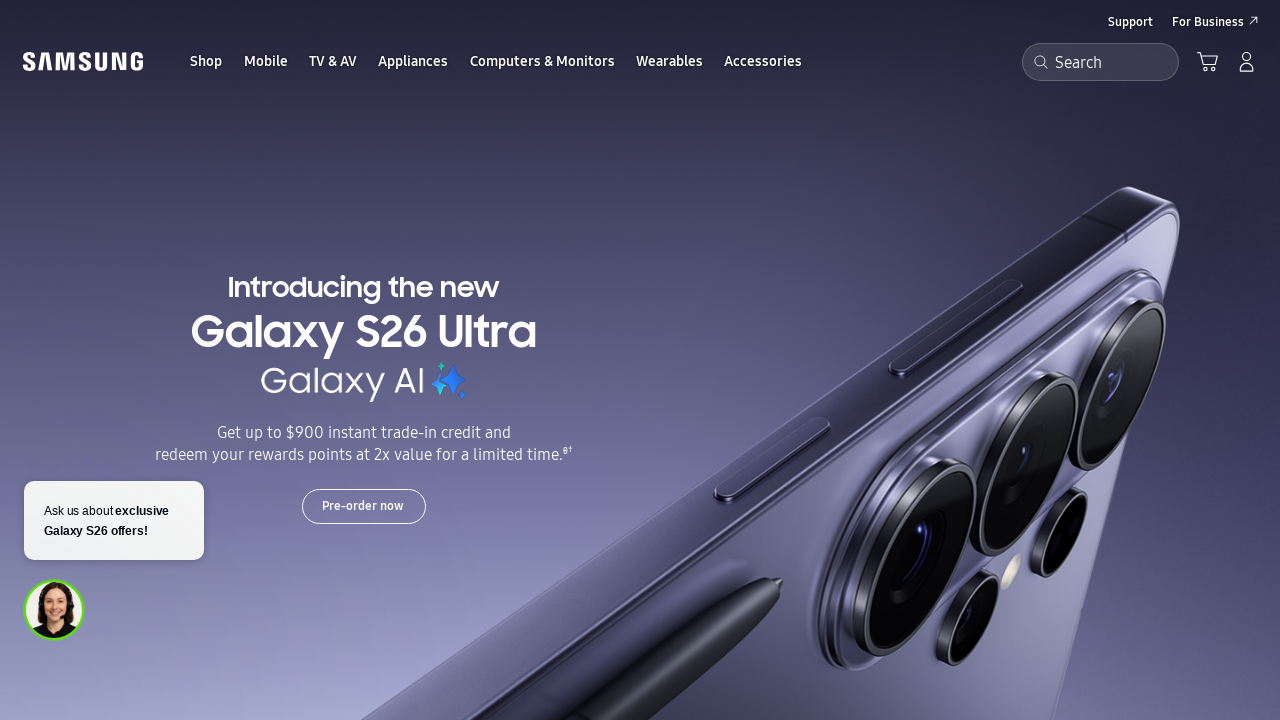

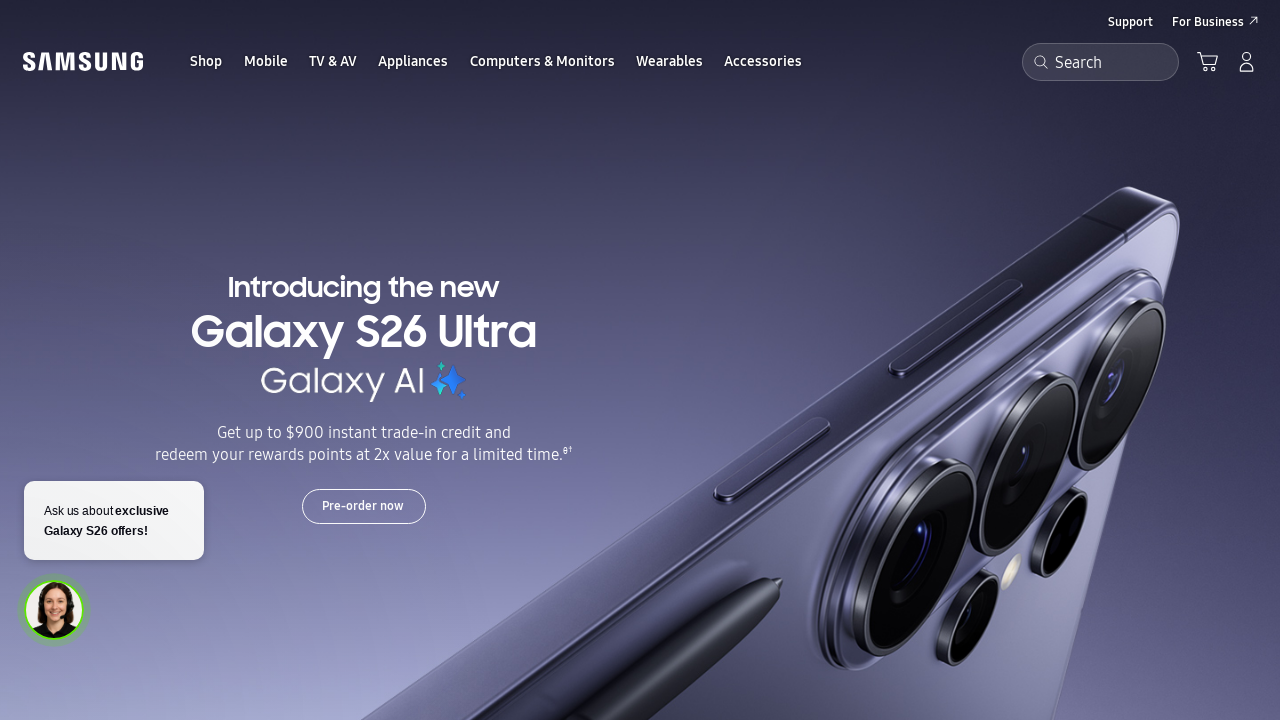